Navigates through Mizuho Bank's lottery result pages (Loto6, Loto7, and Mini Loto) and verifies that lottery number tables are displayed on each page.

Starting URL: https://www.mizuhobank.co.jp/retail/takarakuji/check/loto/loto6/index.html

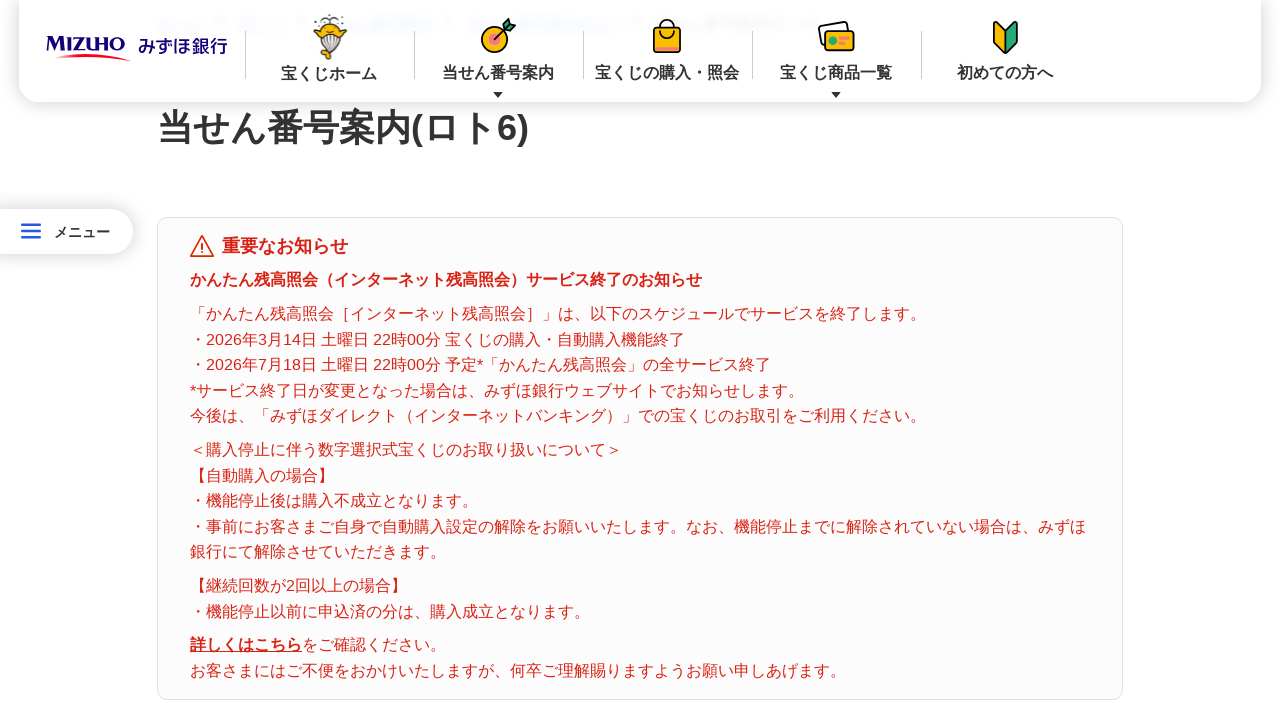

Waited for table header (//th) to load on Loto6 page
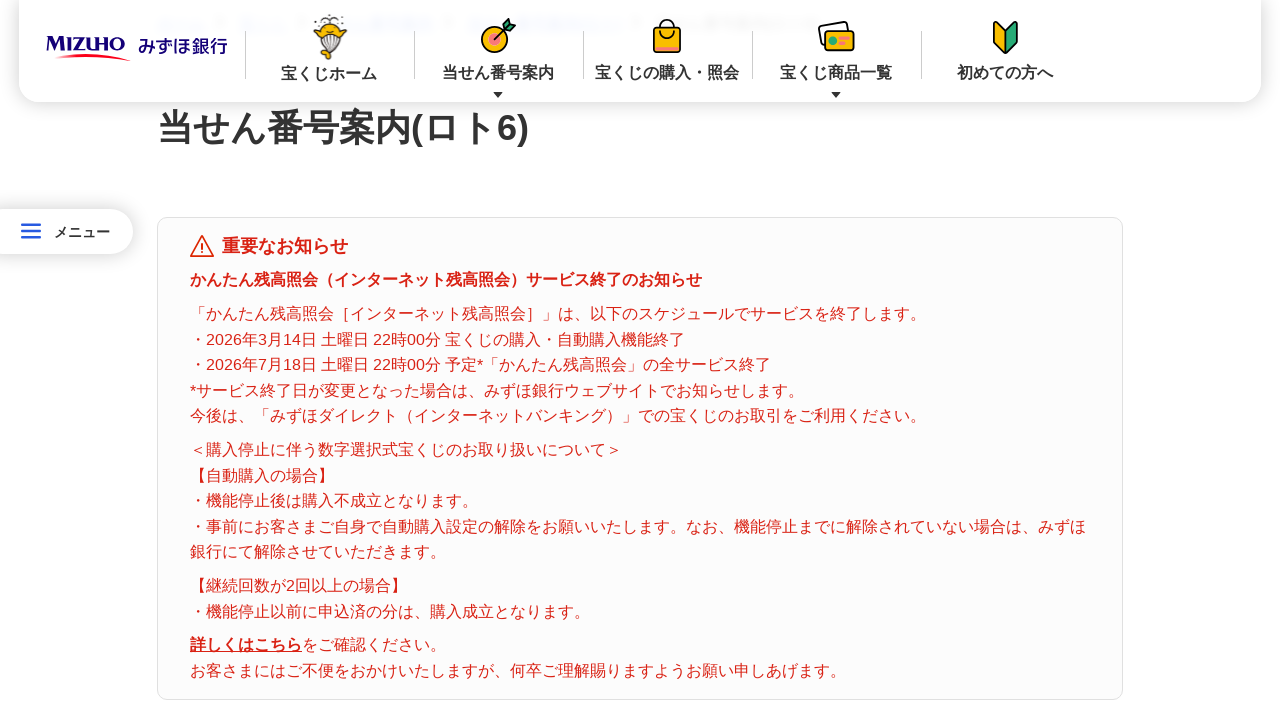

Waited for table data (//td) to load on Loto6 page
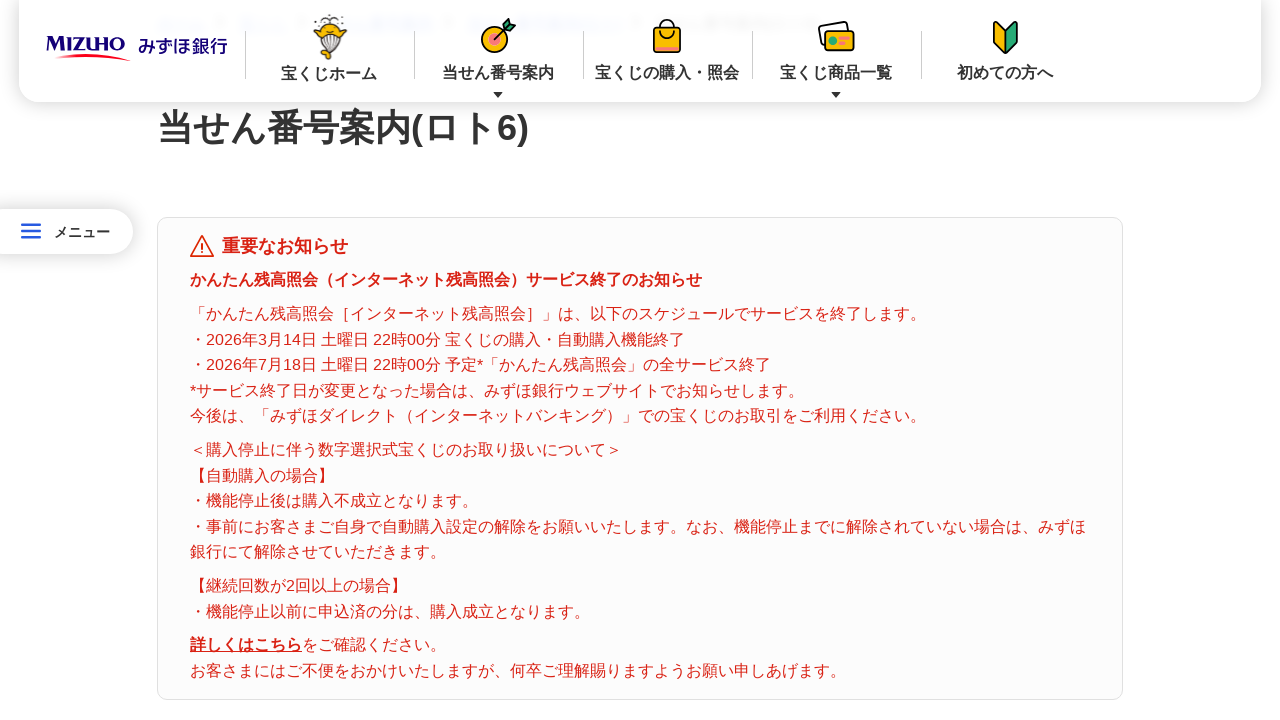

Navigated to Loto7 lottery result page
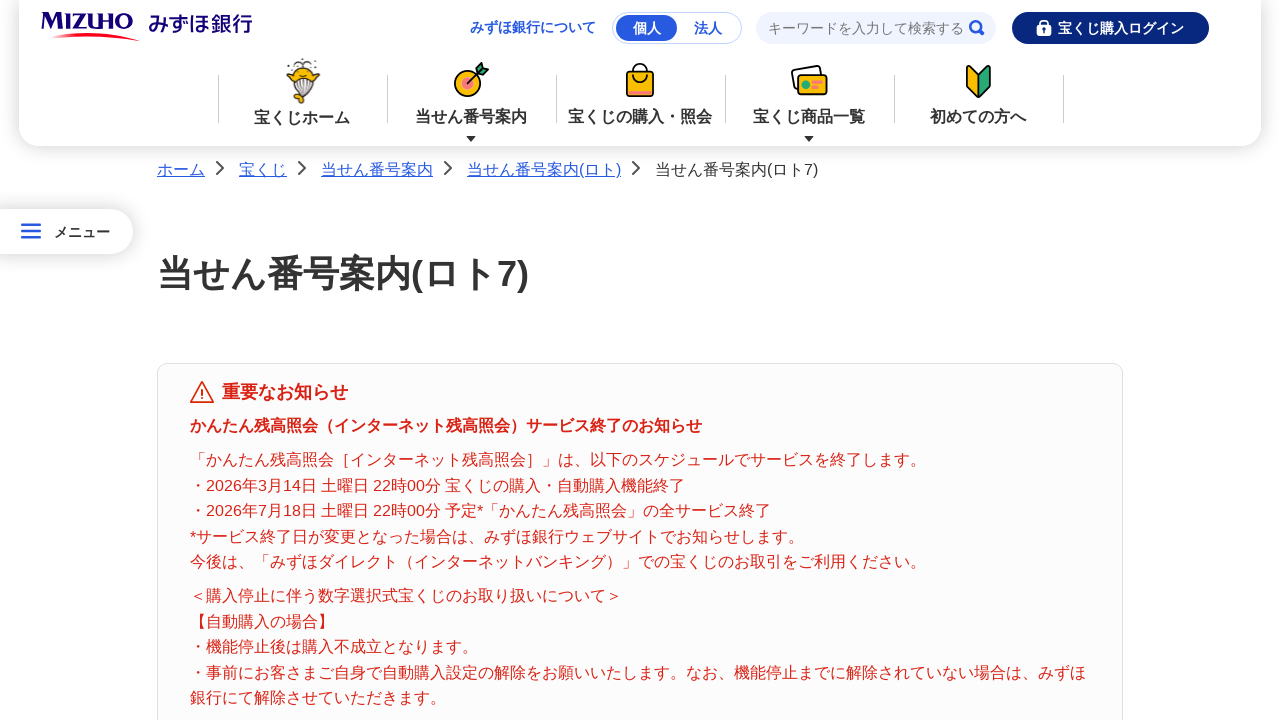

Waited for table header (//th) to load on Loto7 page
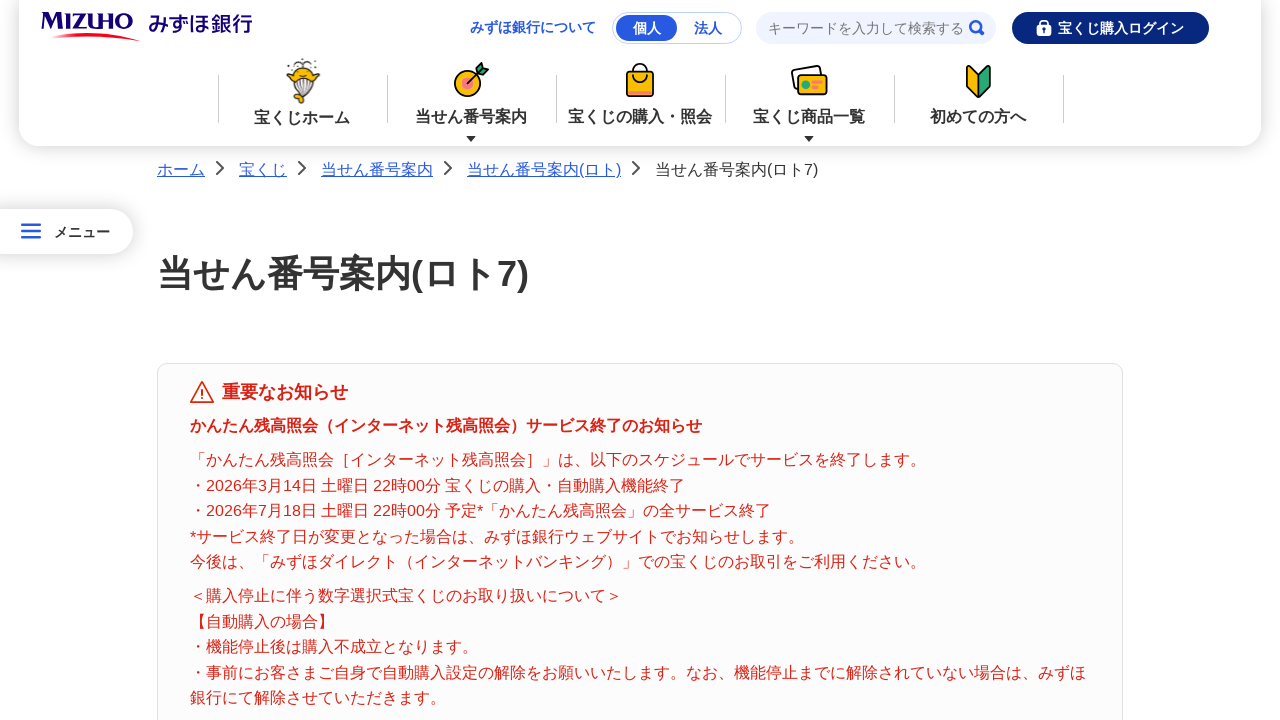

Waited for table data (//td) to load on Loto7 page
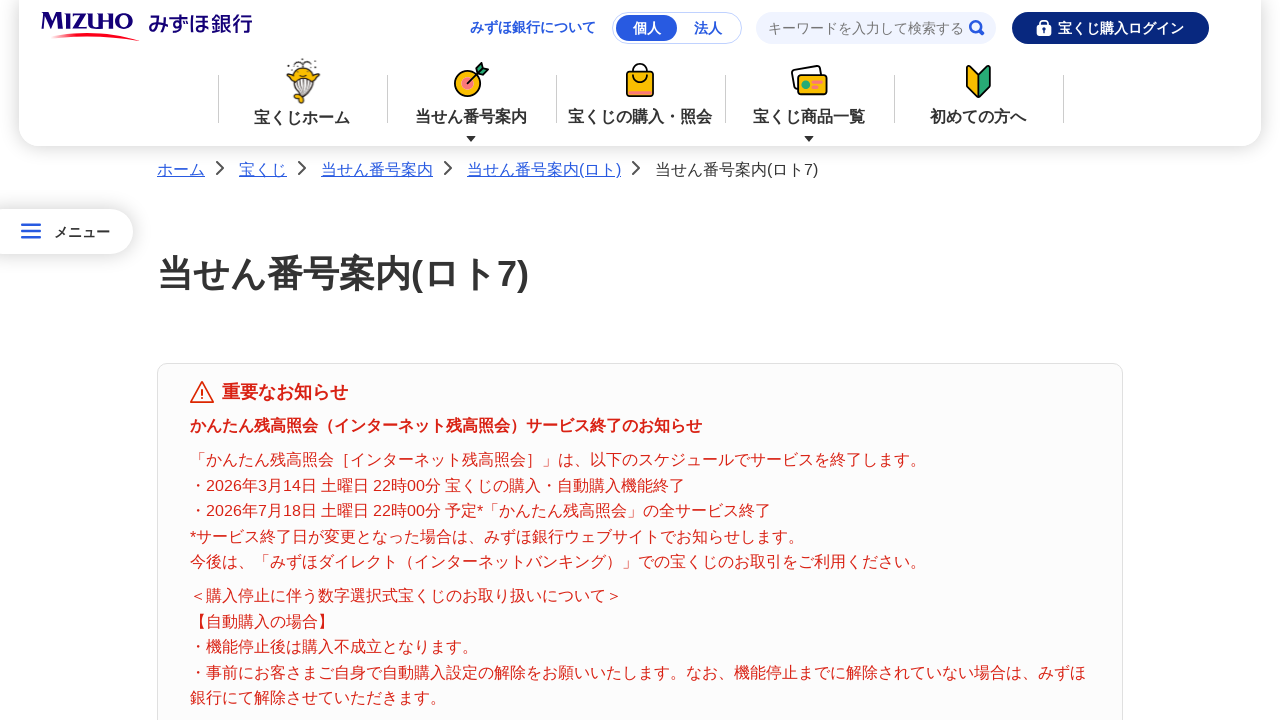

Navigated to Mini Loto lottery result page
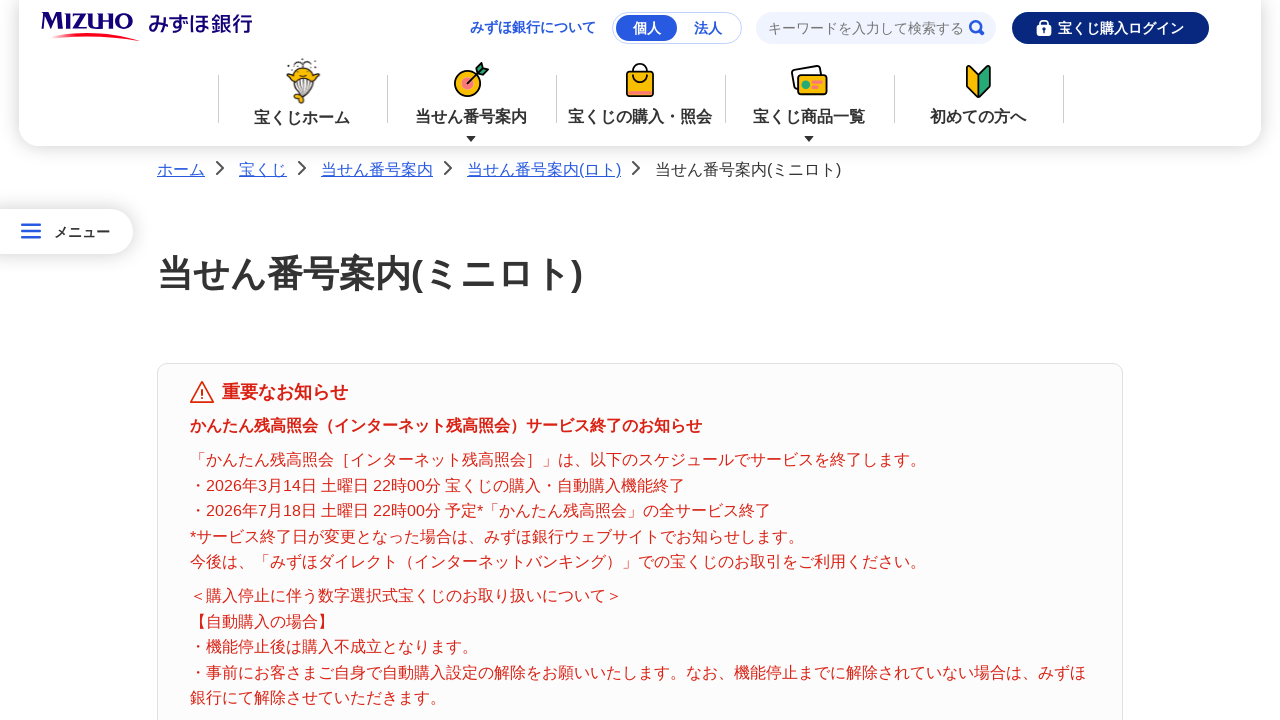

Waited for table header (//th) to load on Mini Loto page
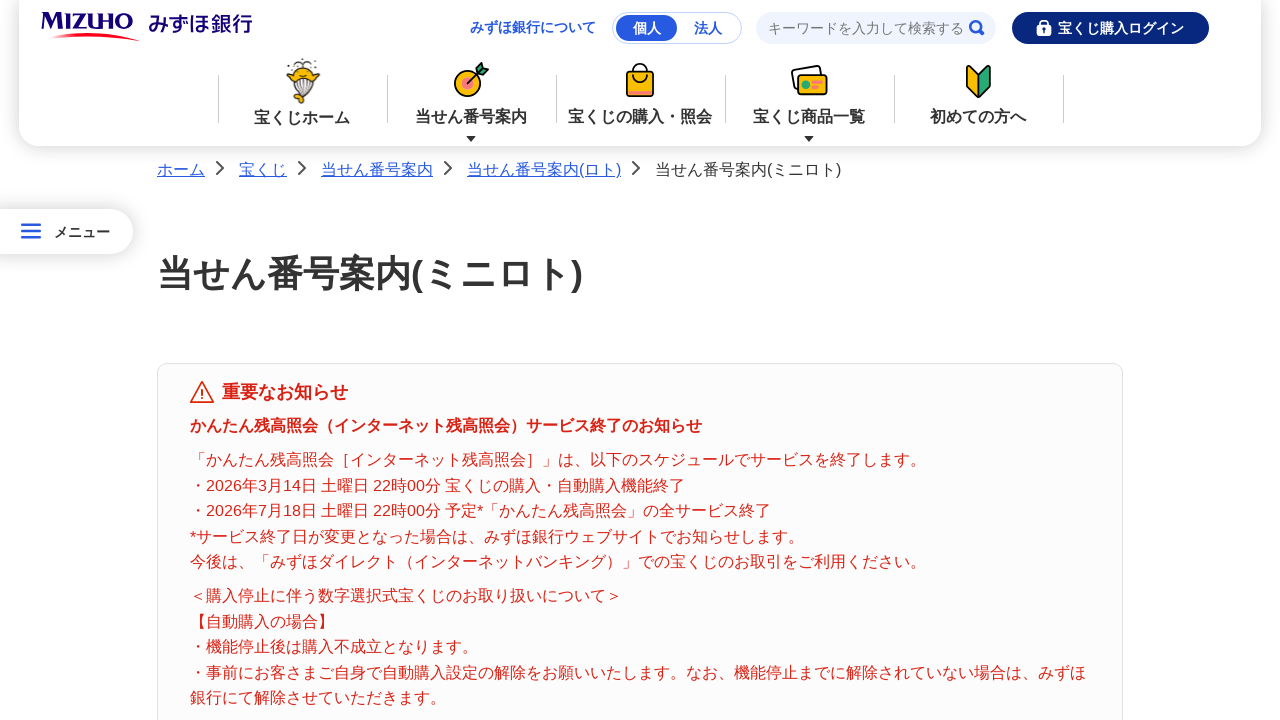

Waited for table data (//td) to load on Mini Loto page
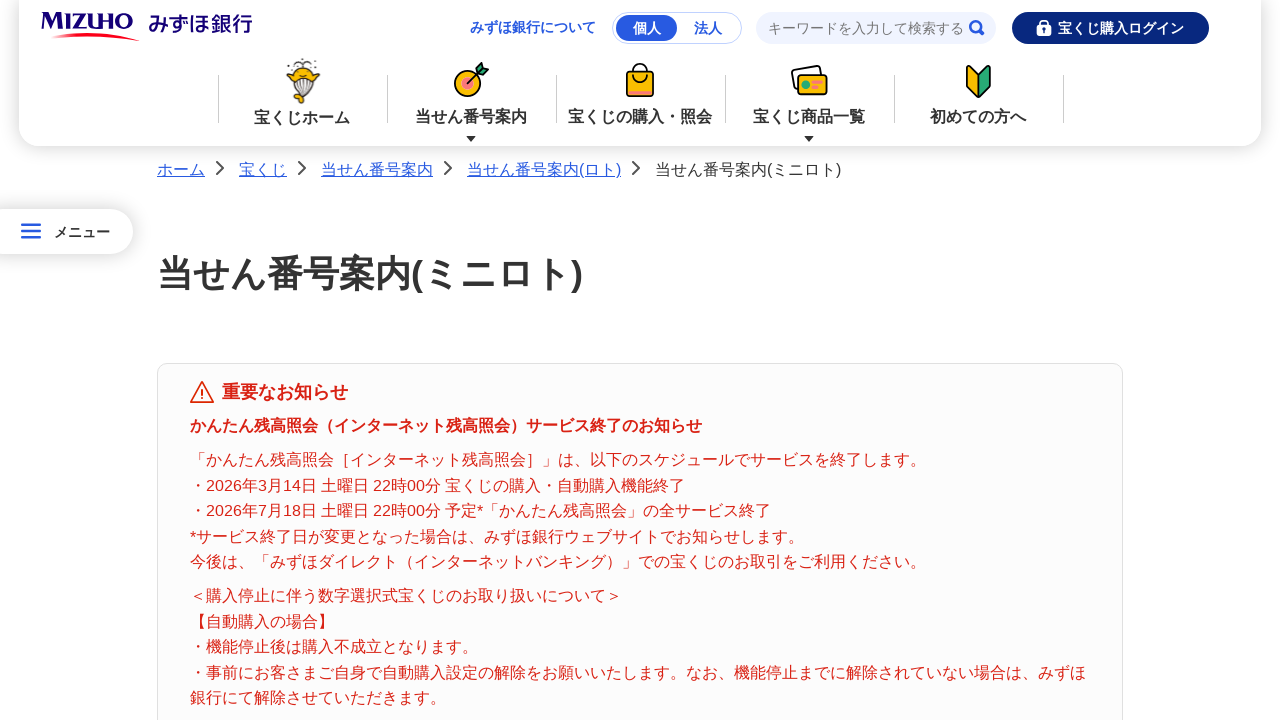

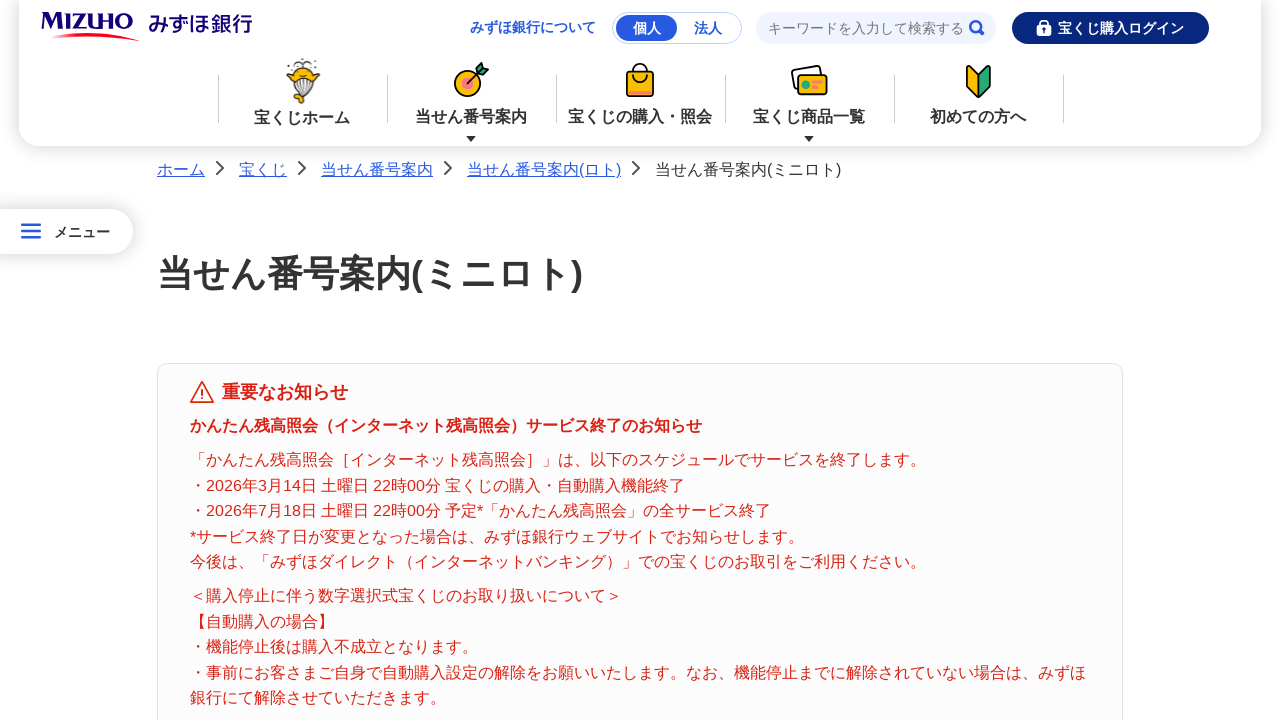